Tests the Contact Us form by clicking the contact link, filling in name, email, phone, and message fields, and submitting the form.

Starting URL: https://parabank.parasoft.com/

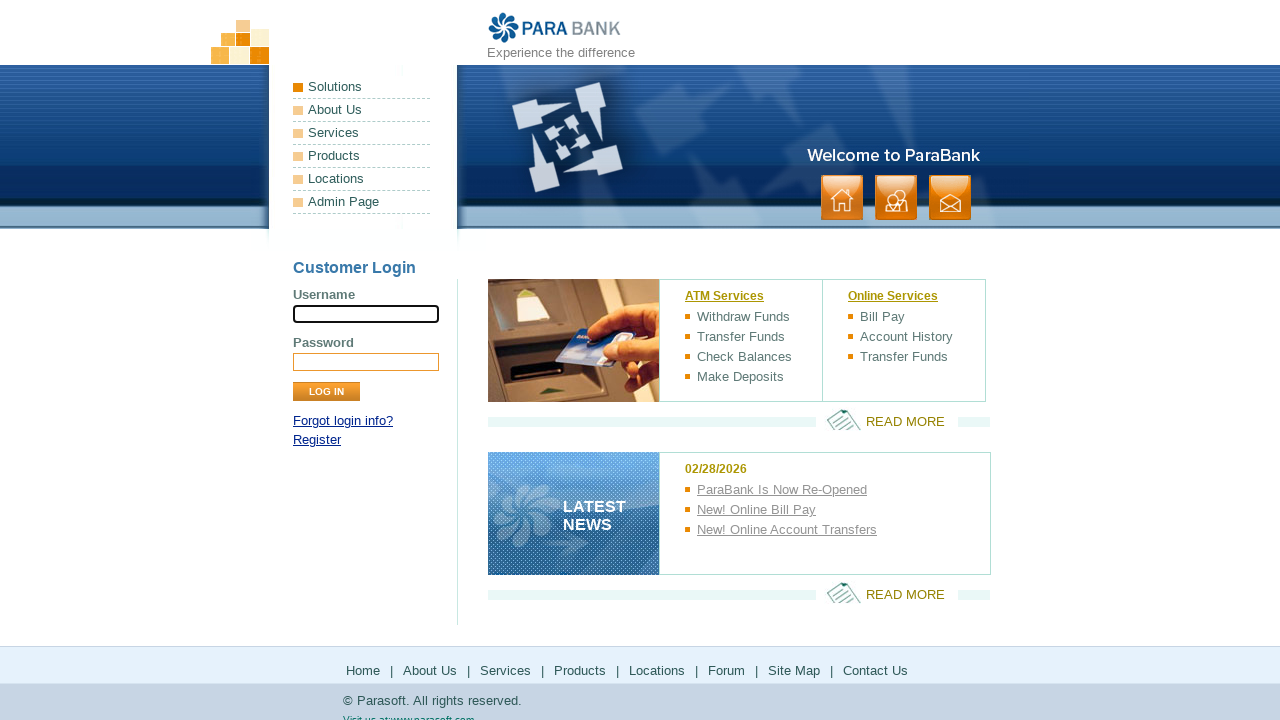

Clicked on Contact Us link at (950, 198) on text=contact
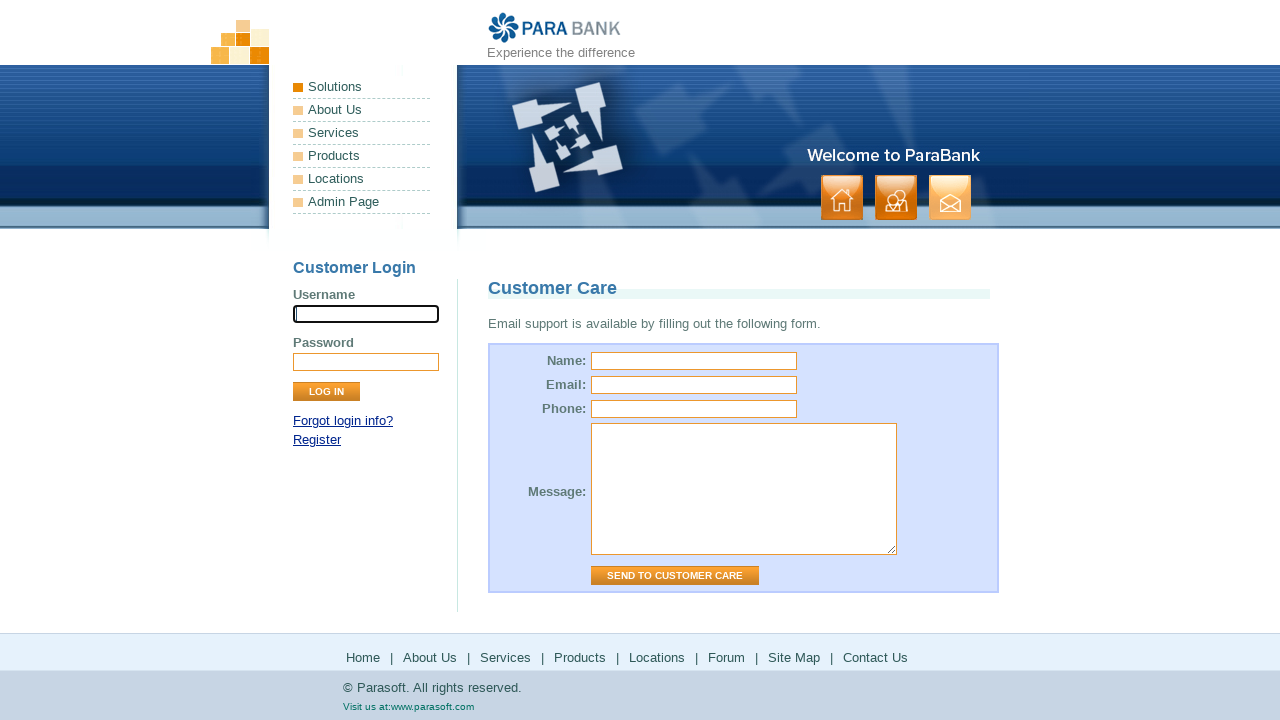

Customer Care page loaded
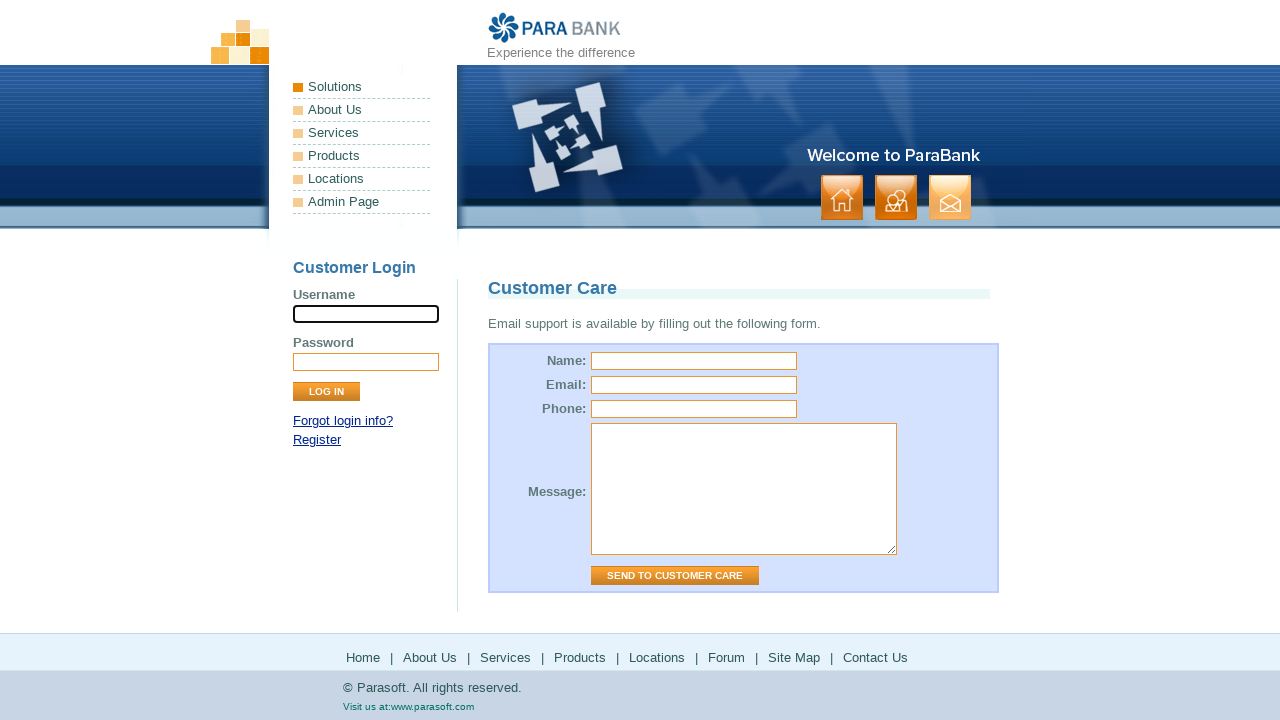

Filled name field with 'TestUser1' on input[name='name']
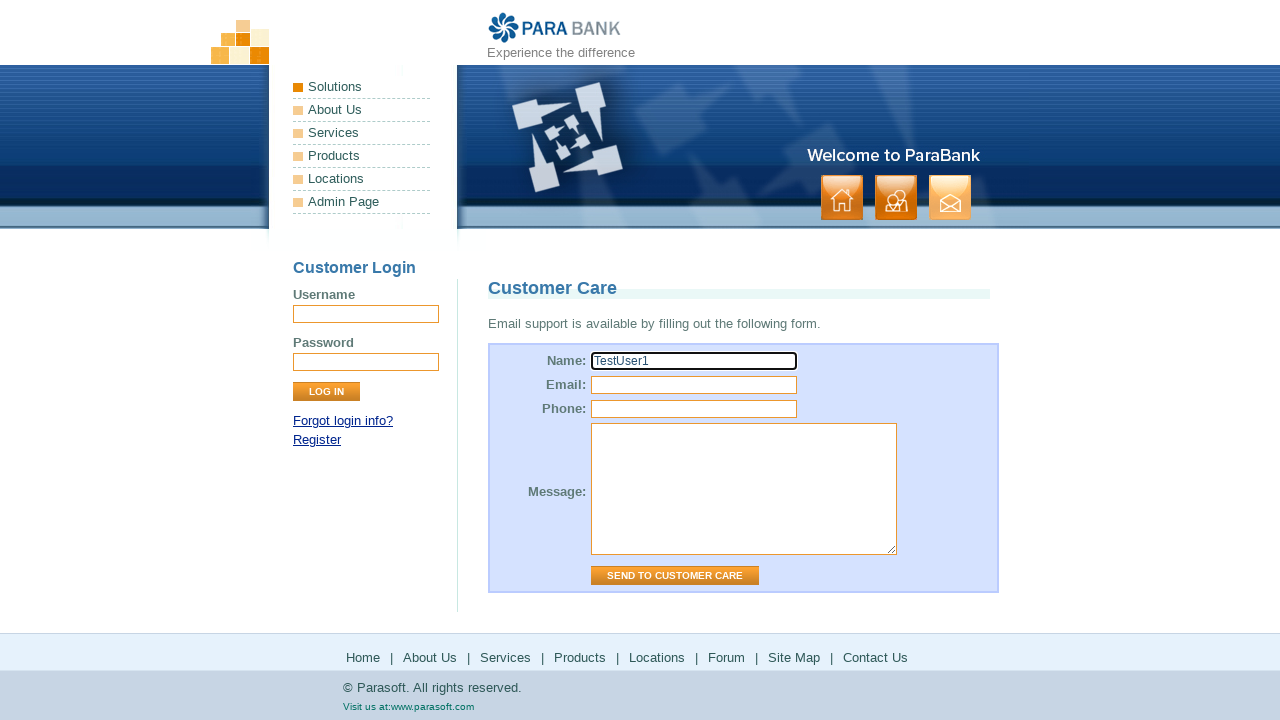

Filled email field with 'example@example.com' on input[name='email']
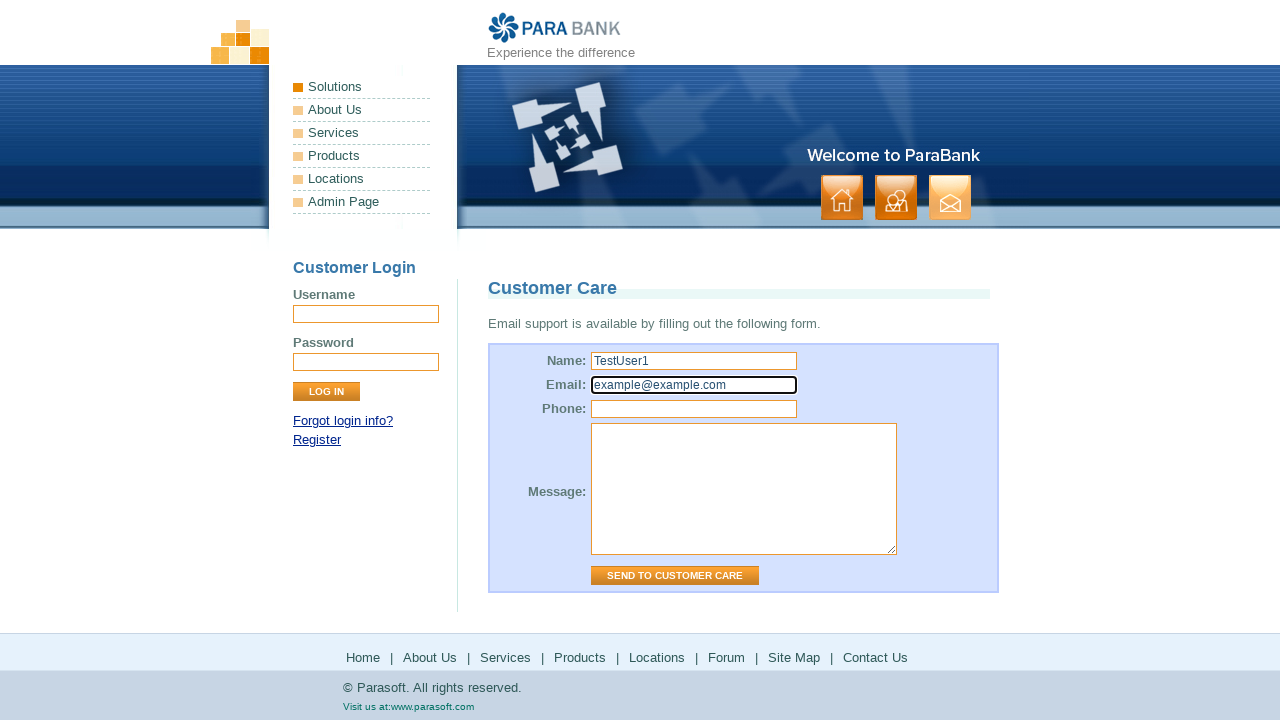

Filled phone field with '111111111' on input[name='phone']
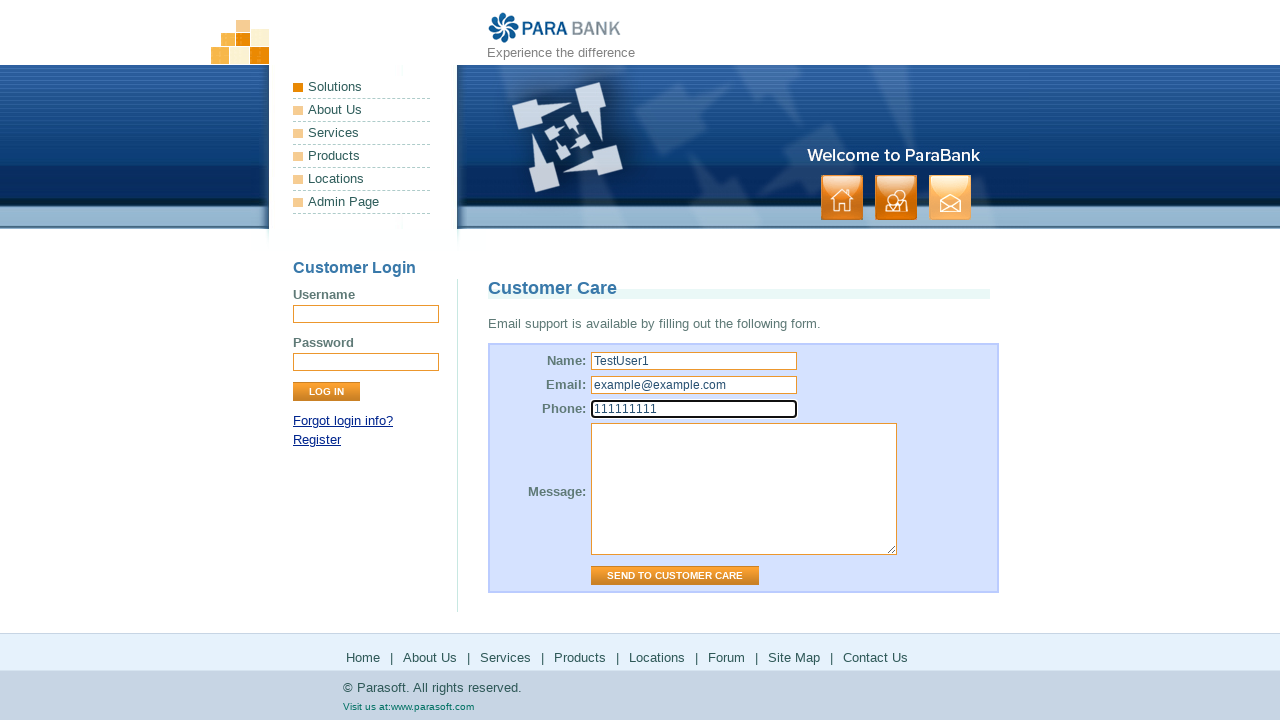

Filled message field with 'Text' on textarea[name='message']
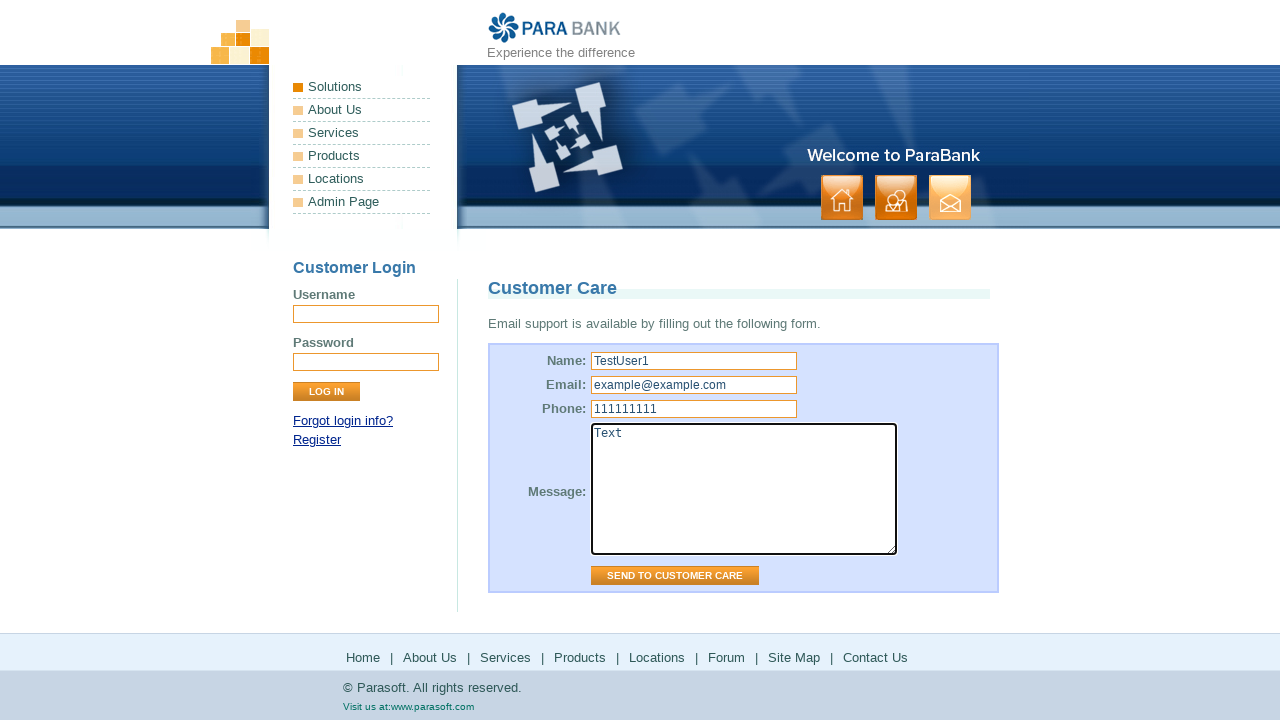

Clicked submit button to send contact form at (675, 576) on #contactForm input.button
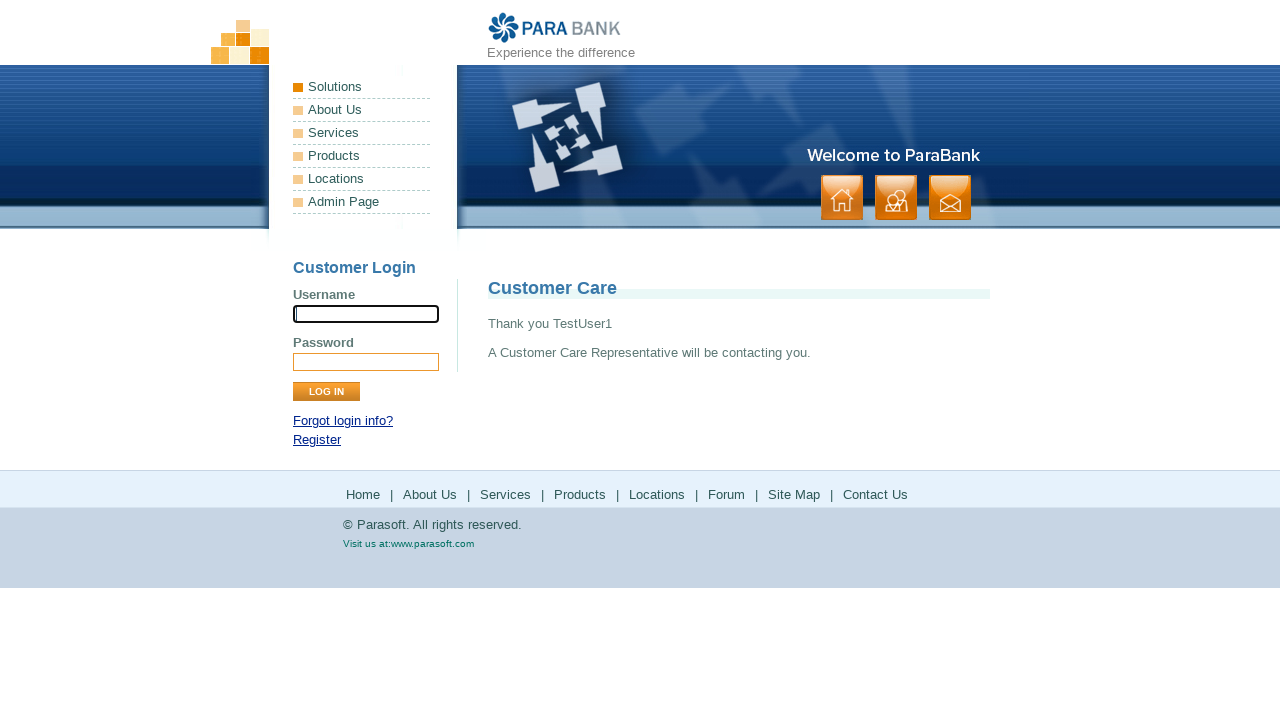

Contact form submission confirmation message appeared
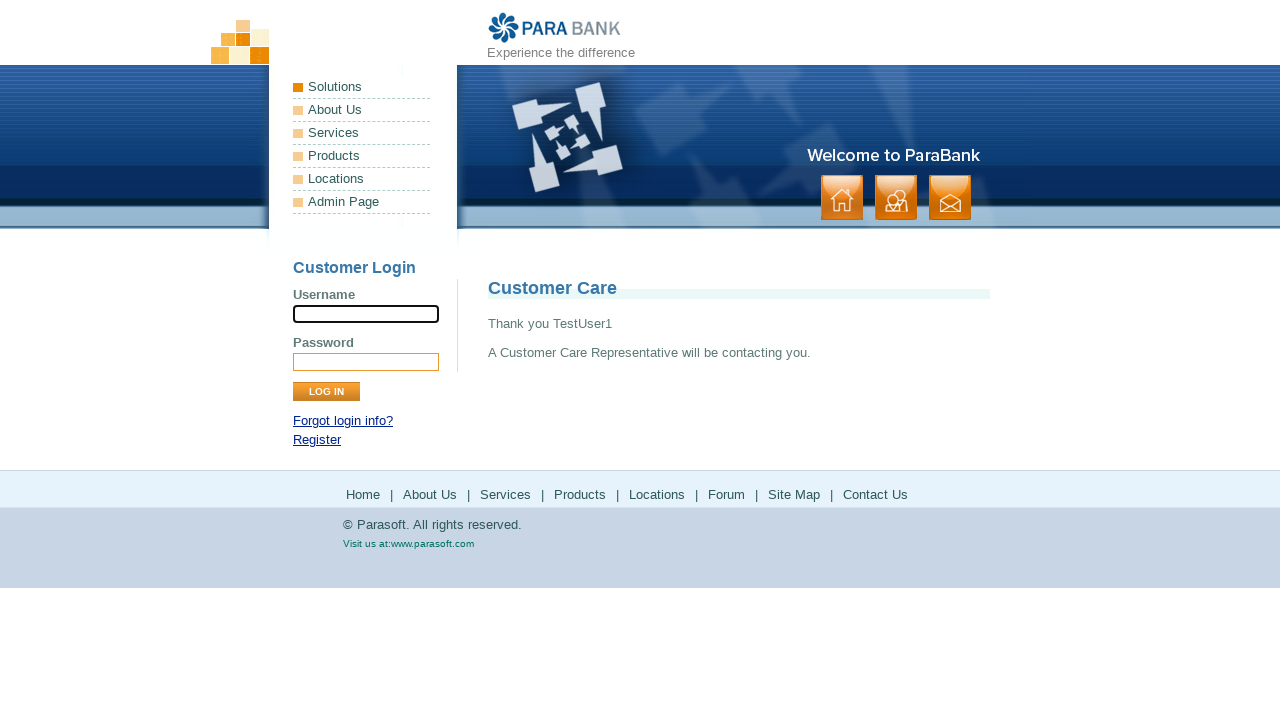

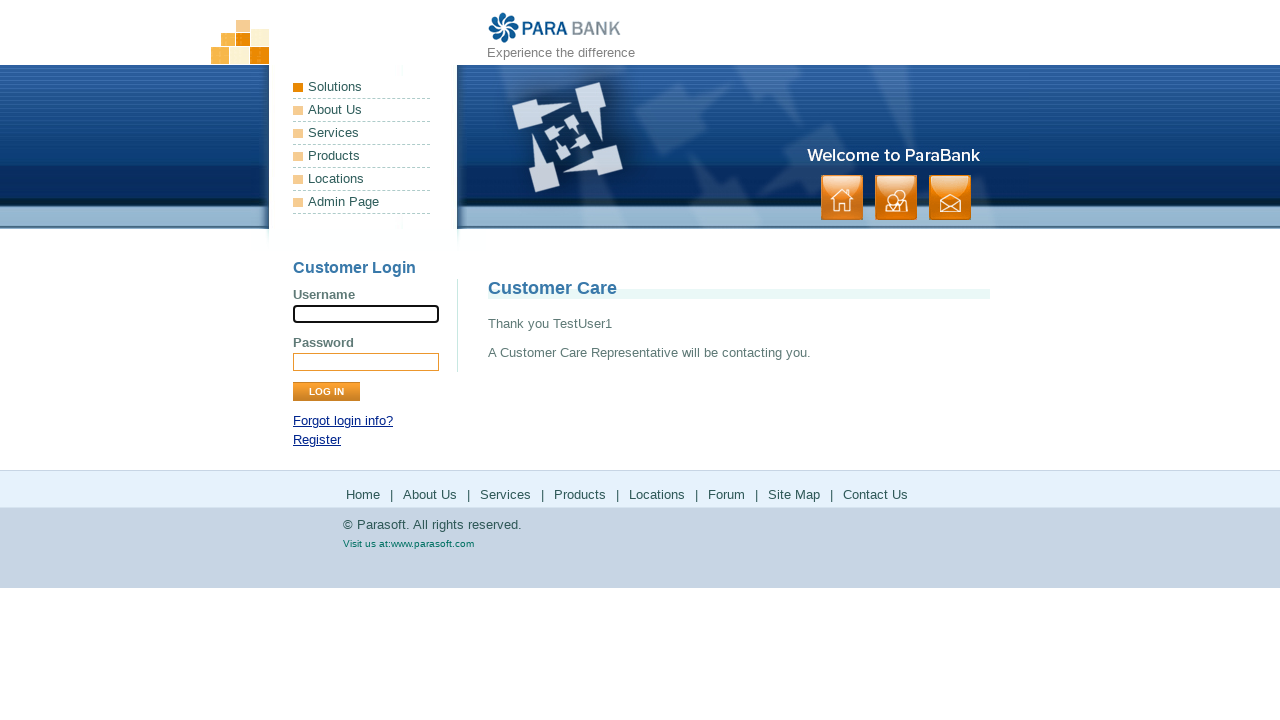